Tests filtering to display only active (incomplete) items by clicking the Active link

Starting URL: https://demo.playwright.dev/todomvc

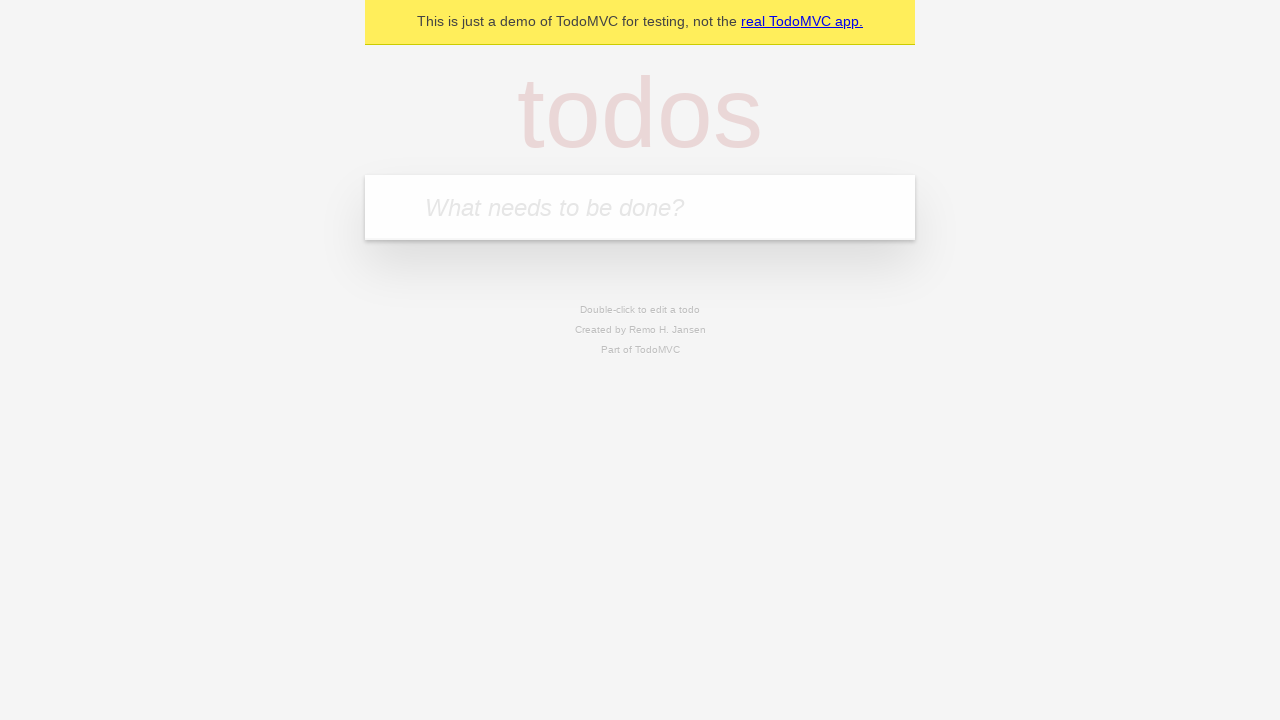

Filled todo input with 'buy some cheese' on internal:attr=[placeholder="What needs to be done?"i]
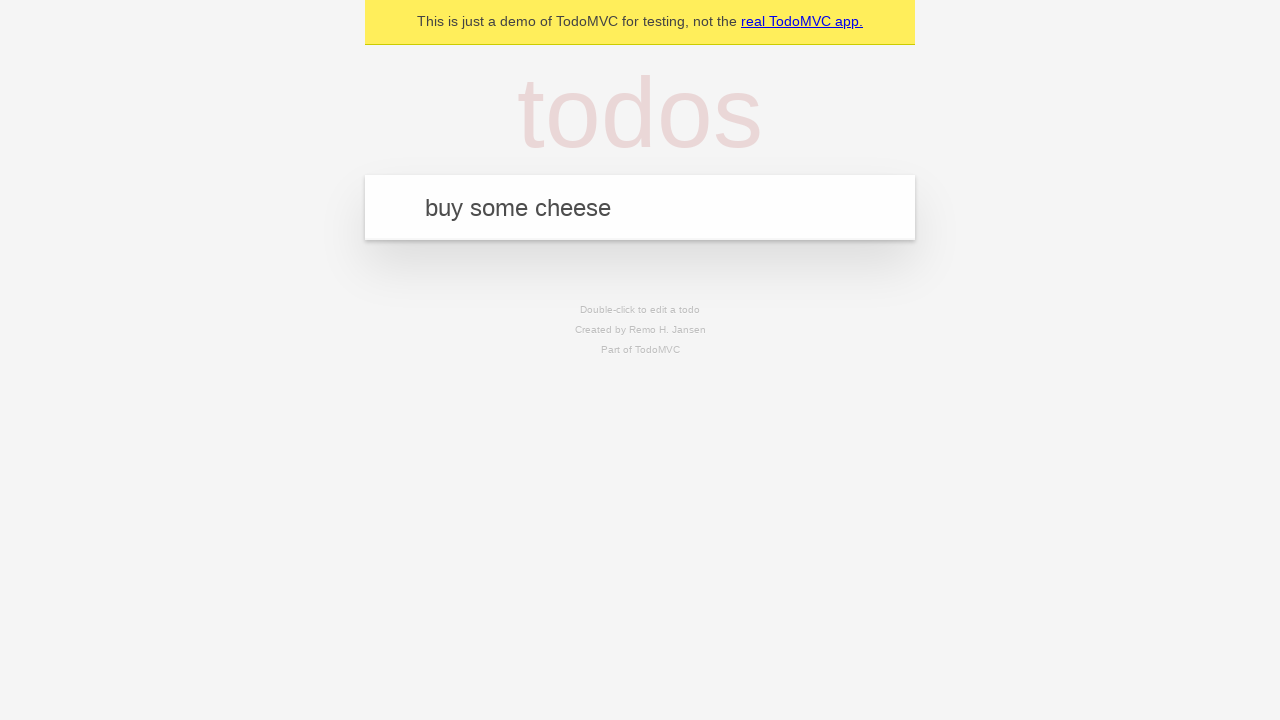

Pressed Enter to add first todo on internal:attr=[placeholder="What needs to be done?"i]
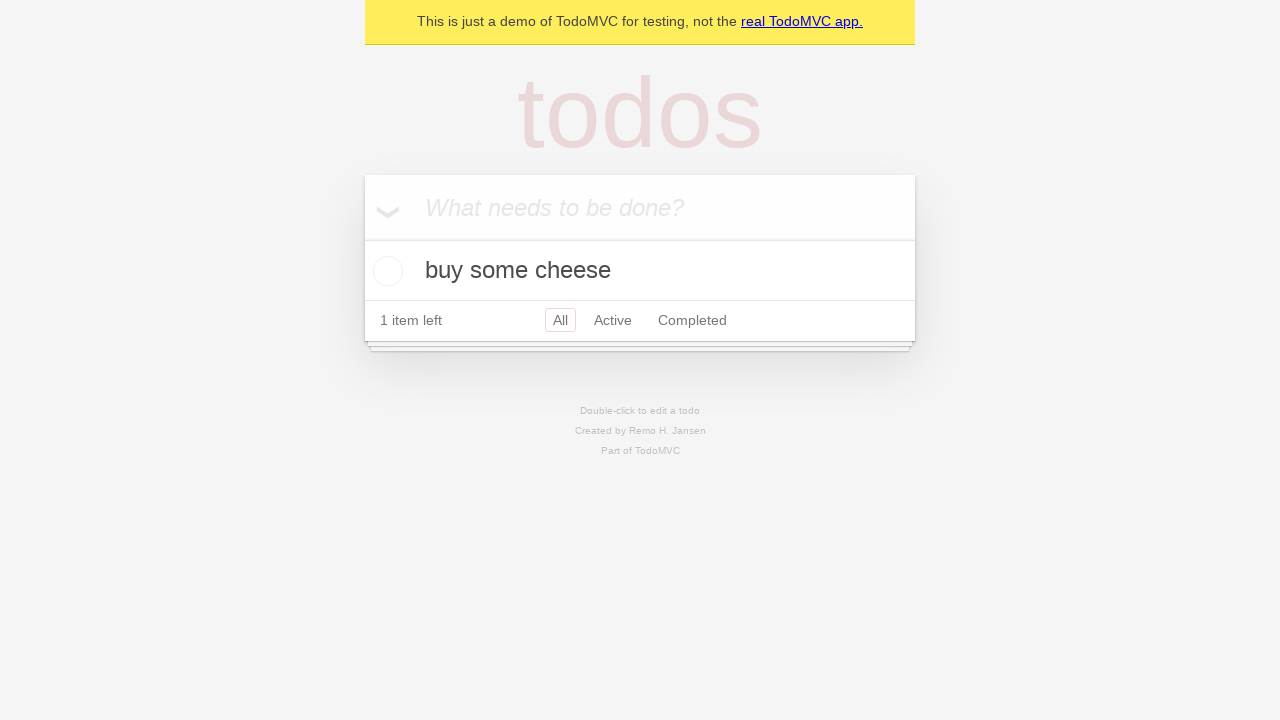

Filled todo input with 'feed the cat' on internal:attr=[placeholder="What needs to be done?"i]
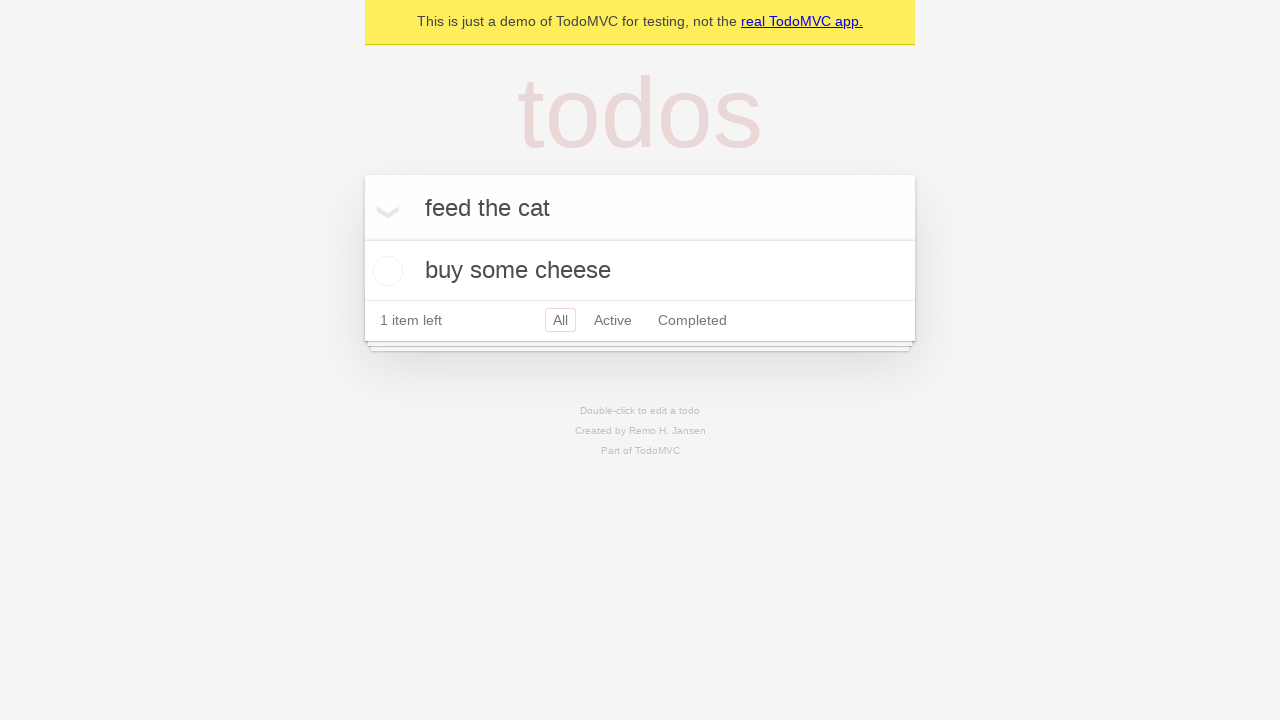

Pressed Enter to add second todo on internal:attr=[placeholder="What needs to be done?"i]
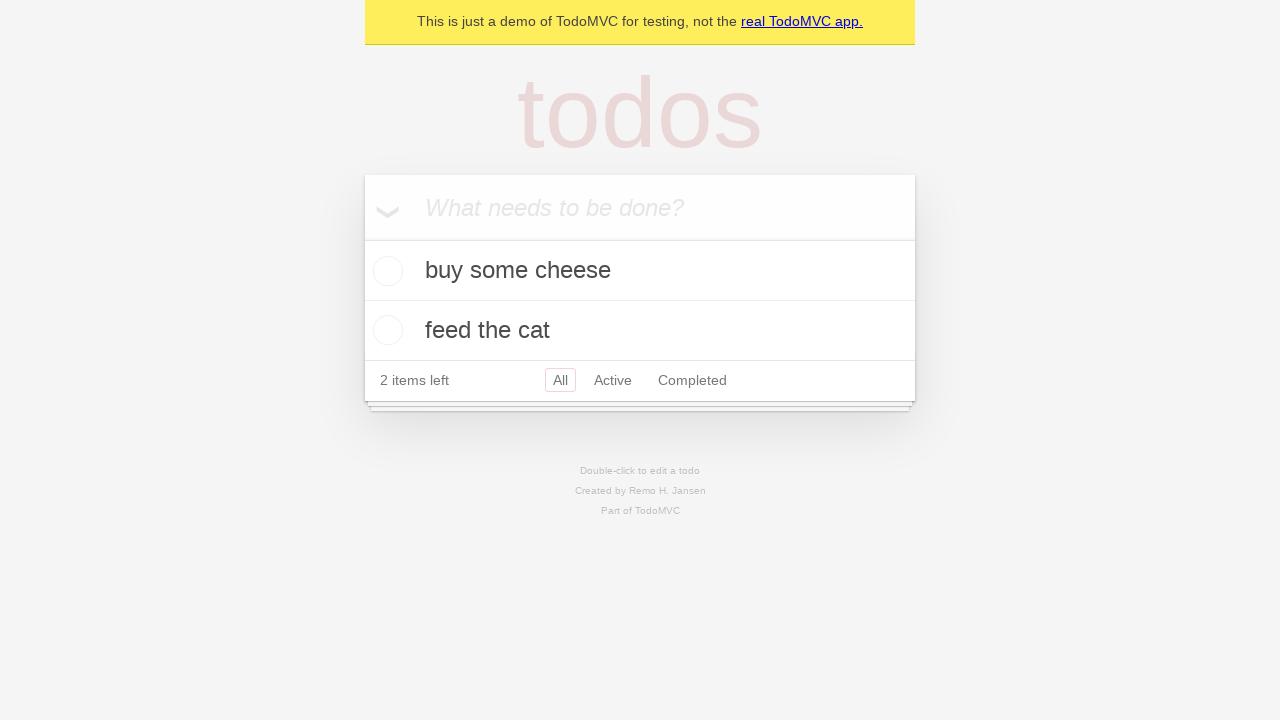

Filled todo input with 'book a doctors appointment' on internal:attr=[placeholder="What needs to be done?"i]
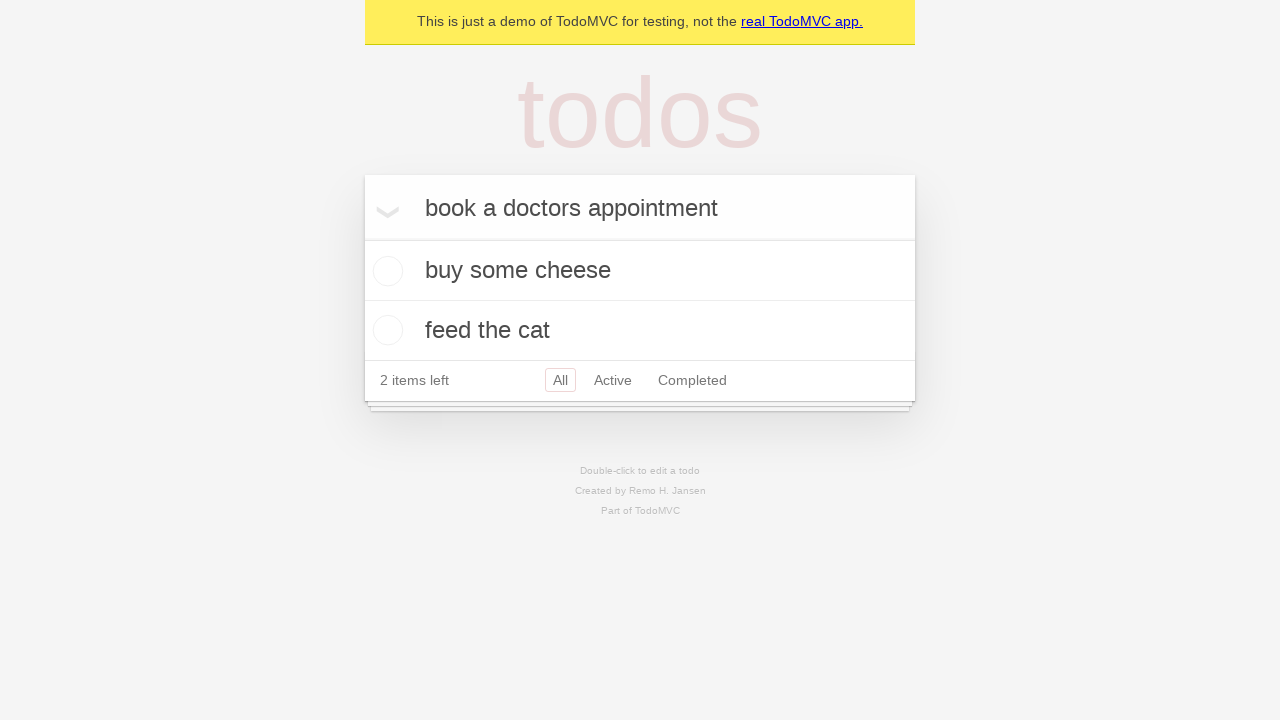

Pressed Enter to add third todo on internal:attr=[placeholder="What needs to be done?"i]
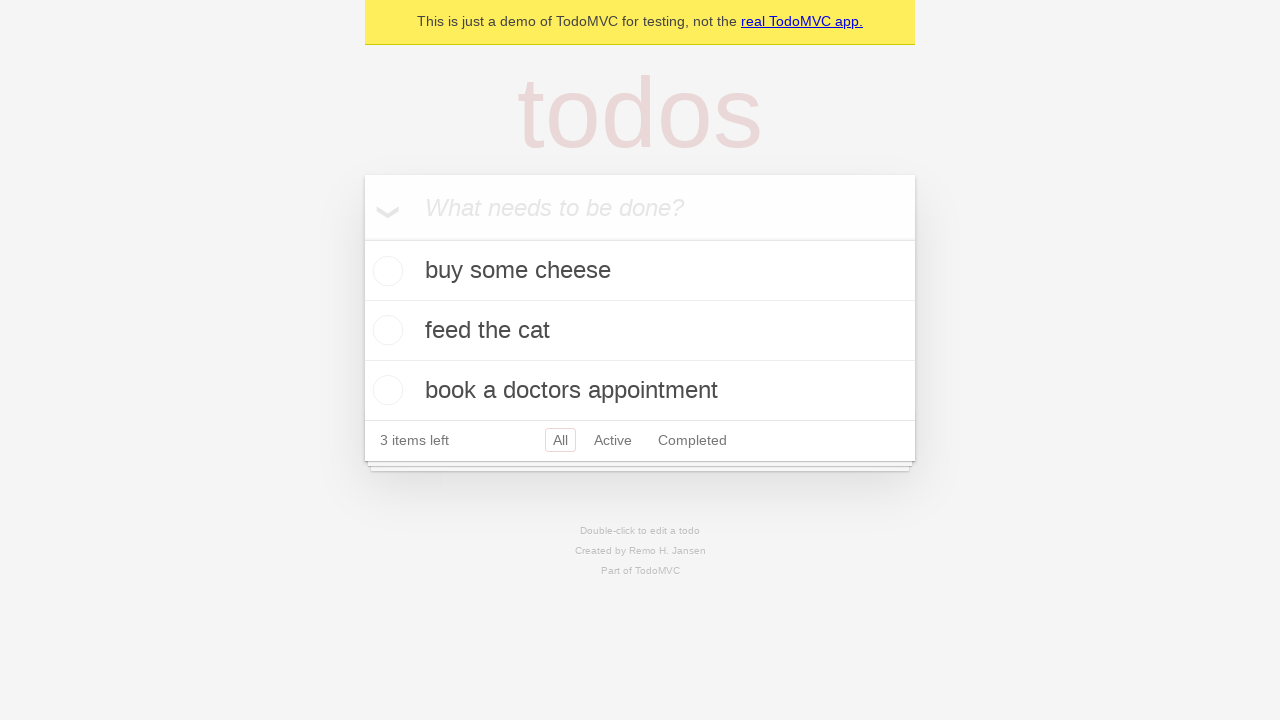

Checked second todo item to mark as complete at (385, 330) on internal:testid=[data-testid="todo-item"s] >> nth=1 >> internal:role=checkbox
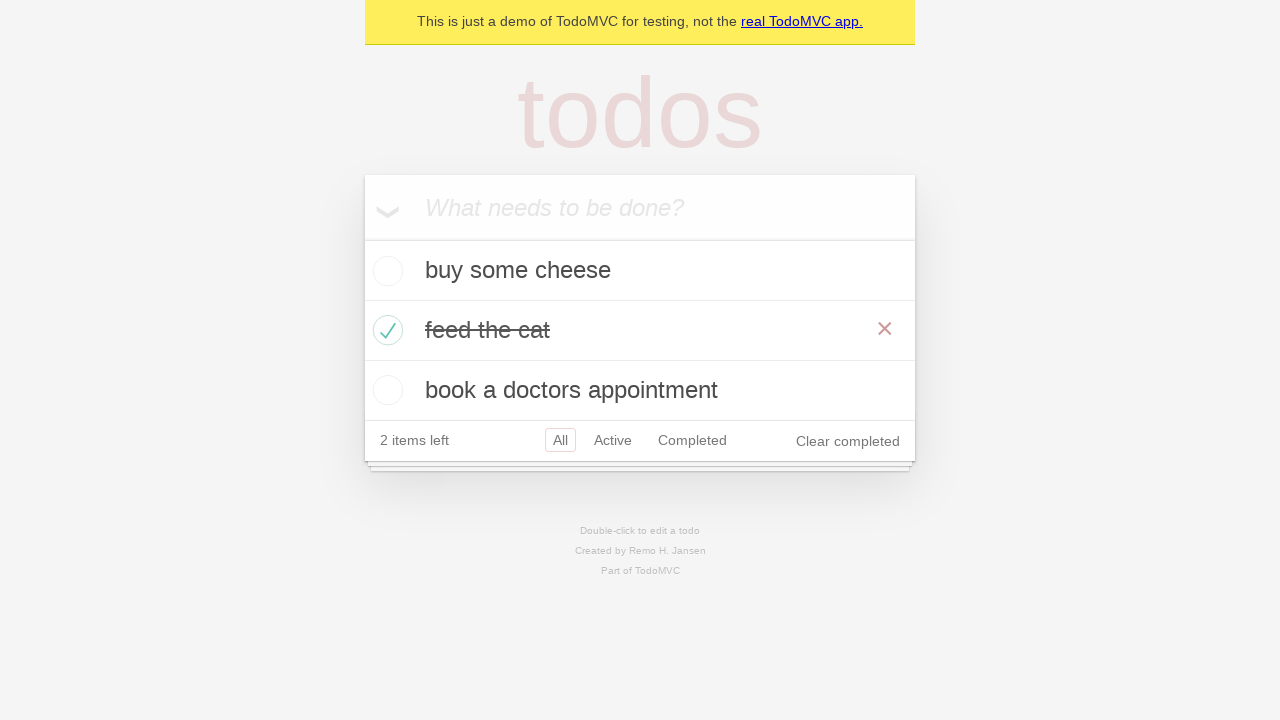

Clicked Active link to filter active items at (613, 440) on internal:role=link[name="Active"i]
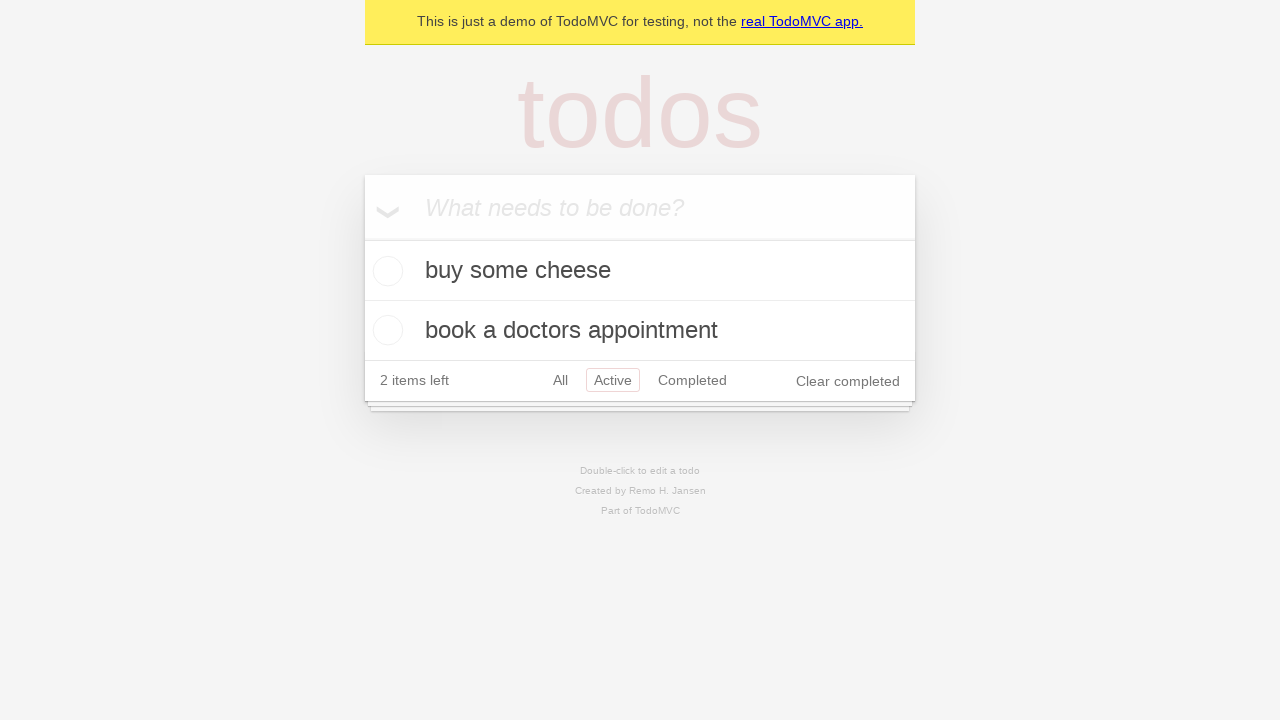

Verified that only 2 active (incomplete) todo items are displayed
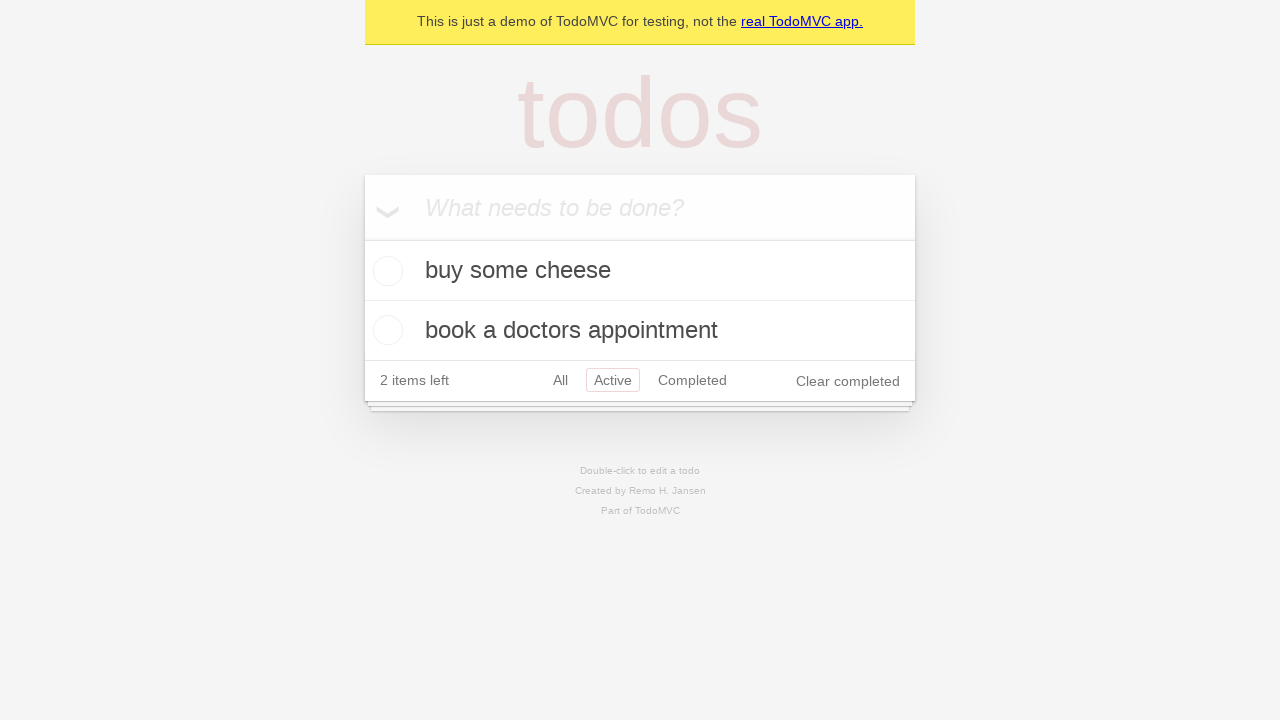

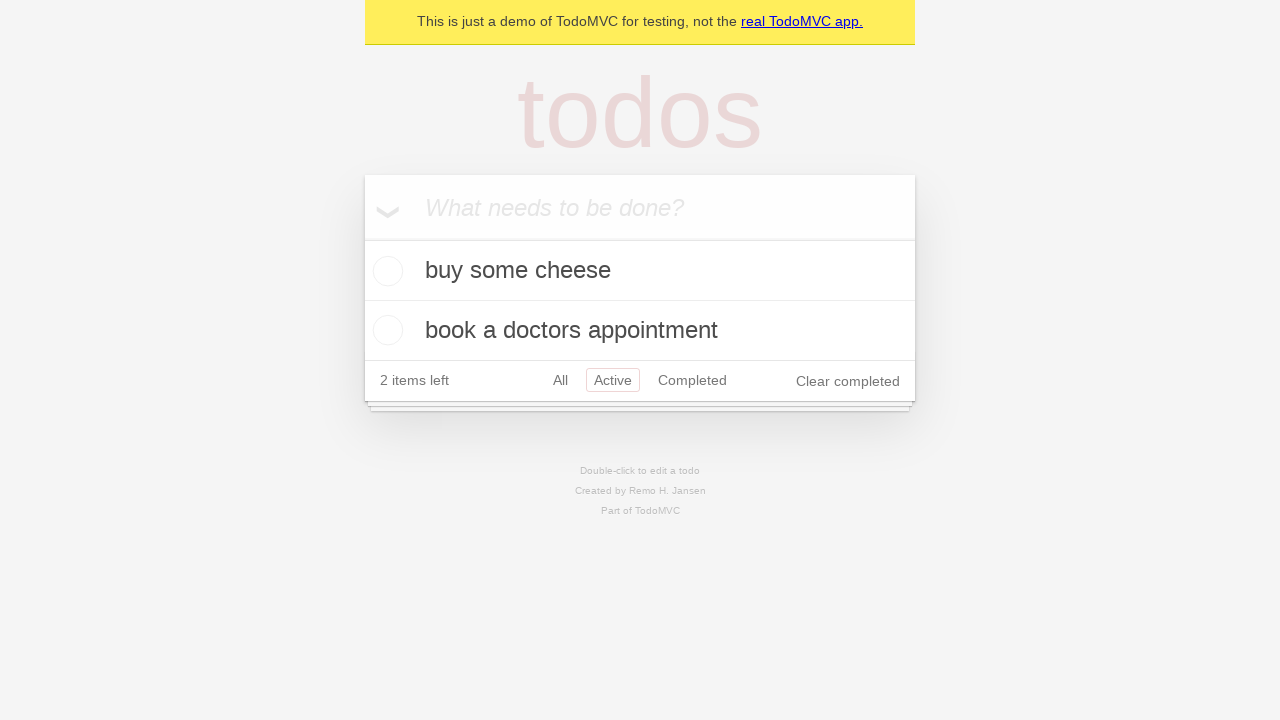